Navigates to the OrangeHRM demo site and verifies the page loads successfully by checking the page title.

Starting URL: https://opensource-demo.orangehrmlive.com/

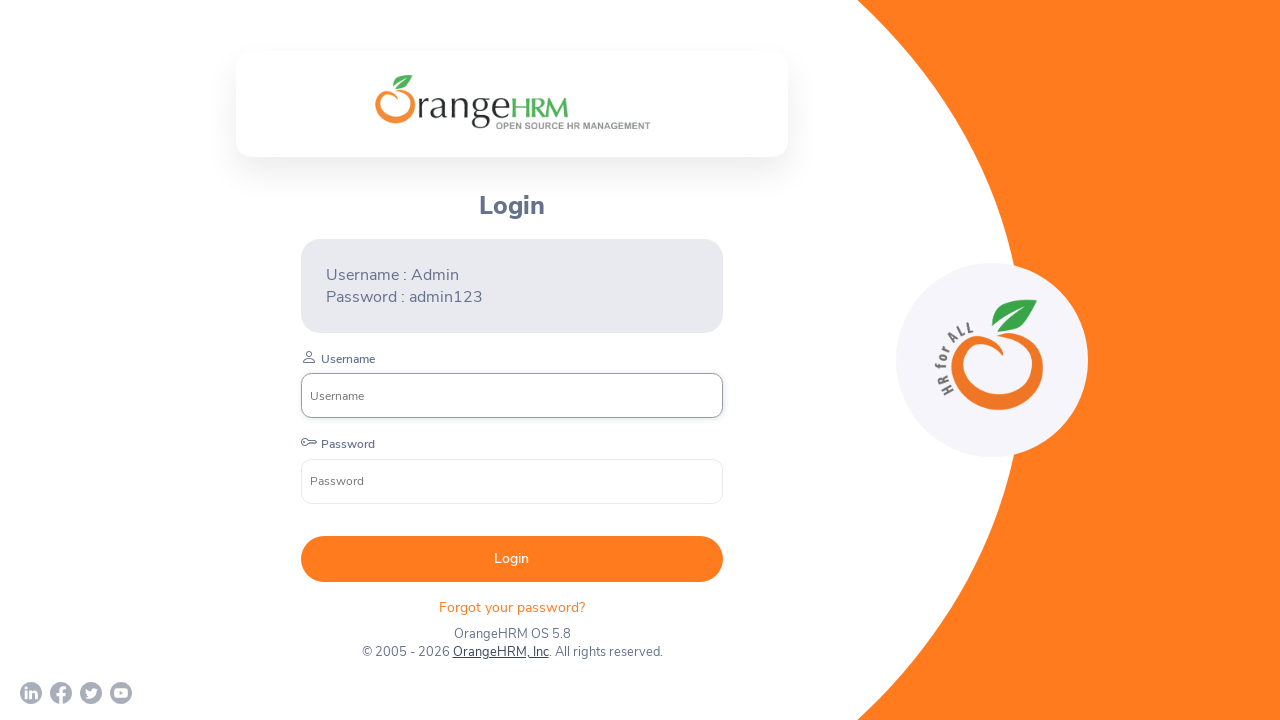

Waited for page to reach domcontentloaded state
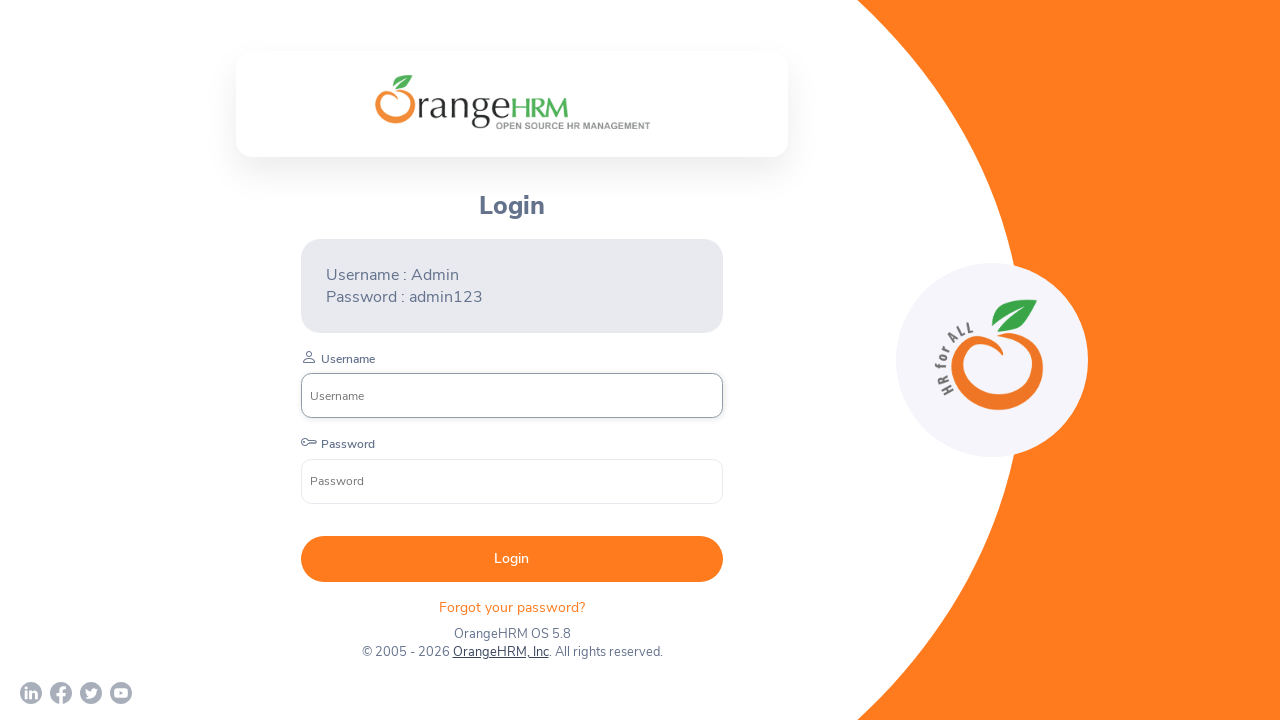

Retrieved page title
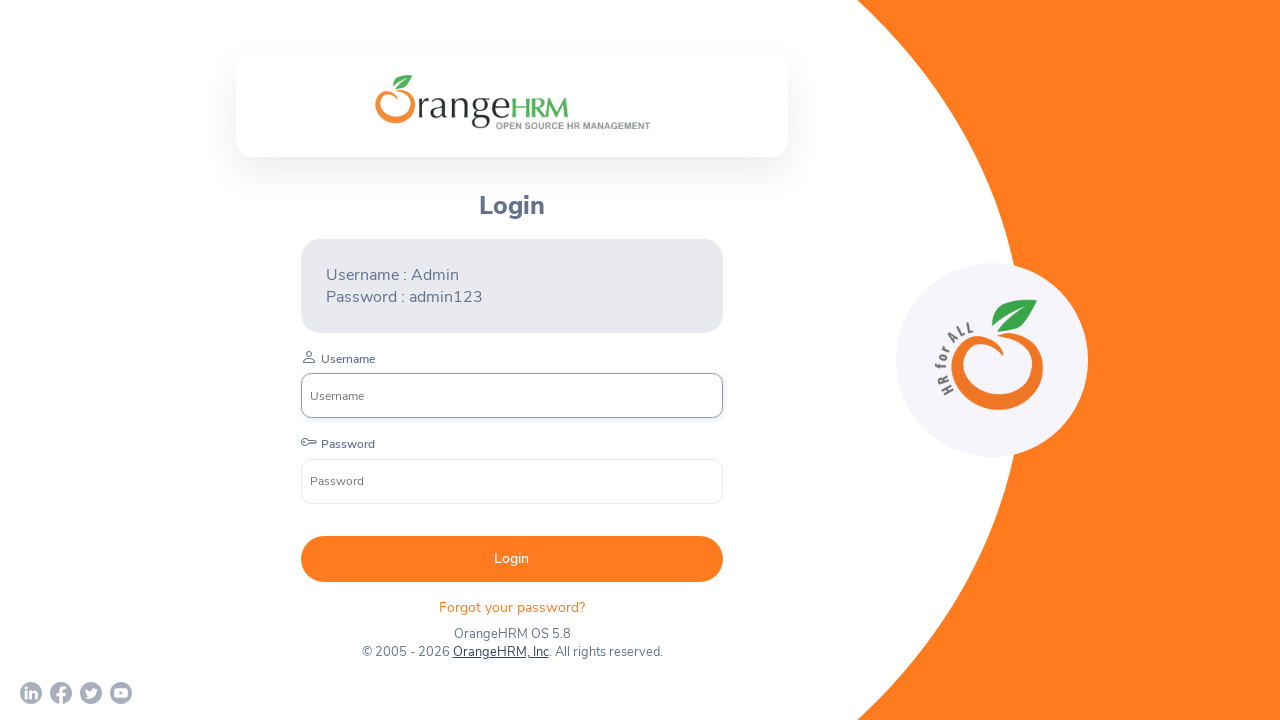

Verified page title contains 'OrangeHRM'
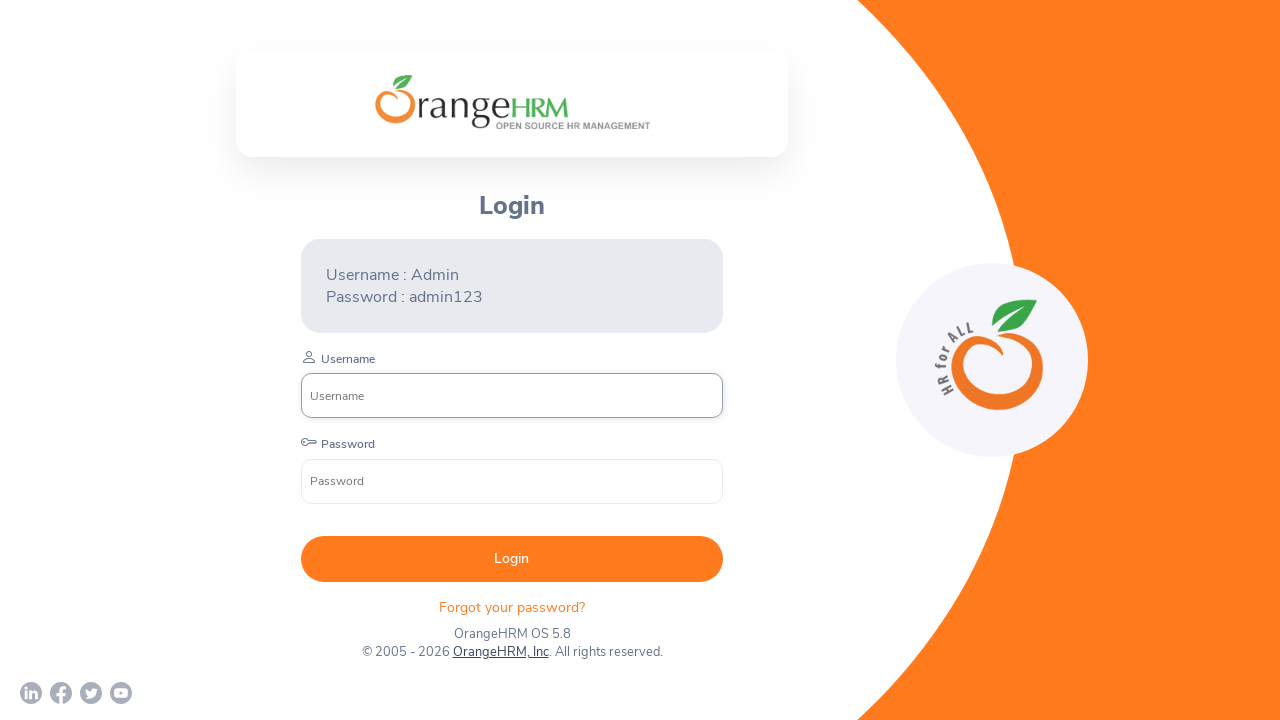

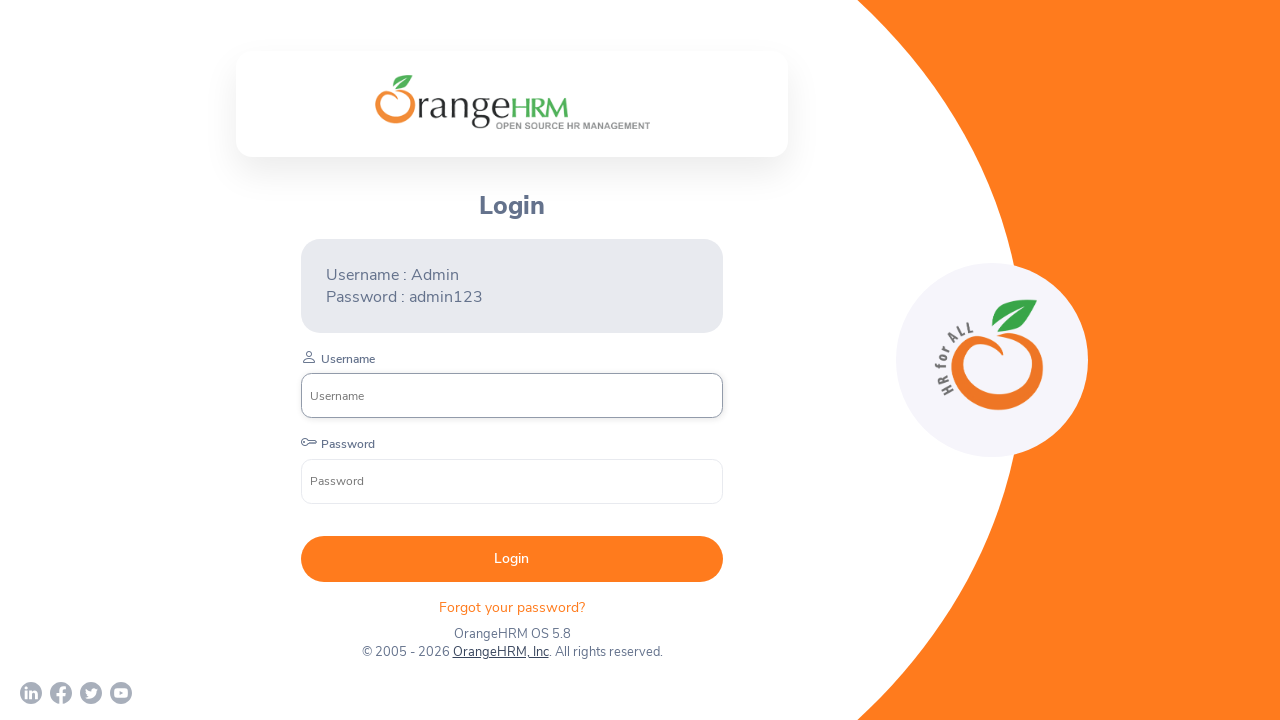